Tests an e-commerce shopping flow by adding specific products (Cucumber, Brocolli, Beans) to cart, applying a promo code, and proceeding to checkout

Starting URL: https://rahulshettyacademy.com/seleniumPractise/#/

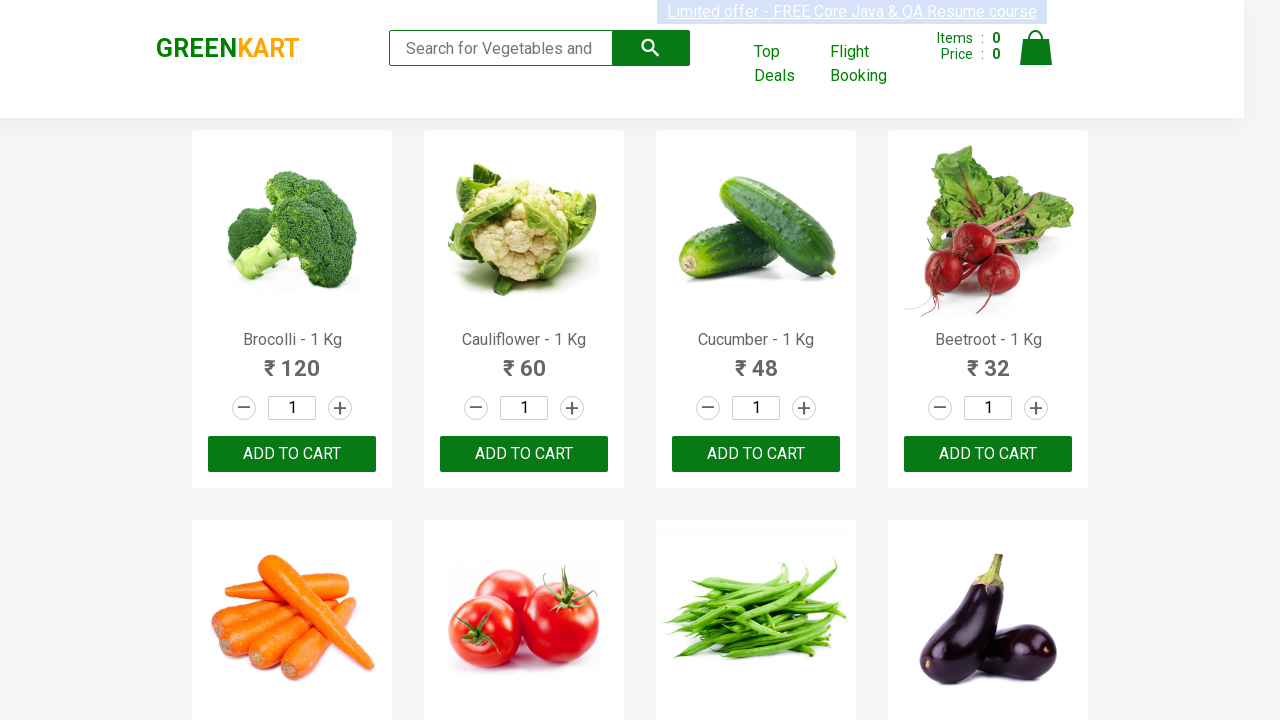

Waited for products to load on the page
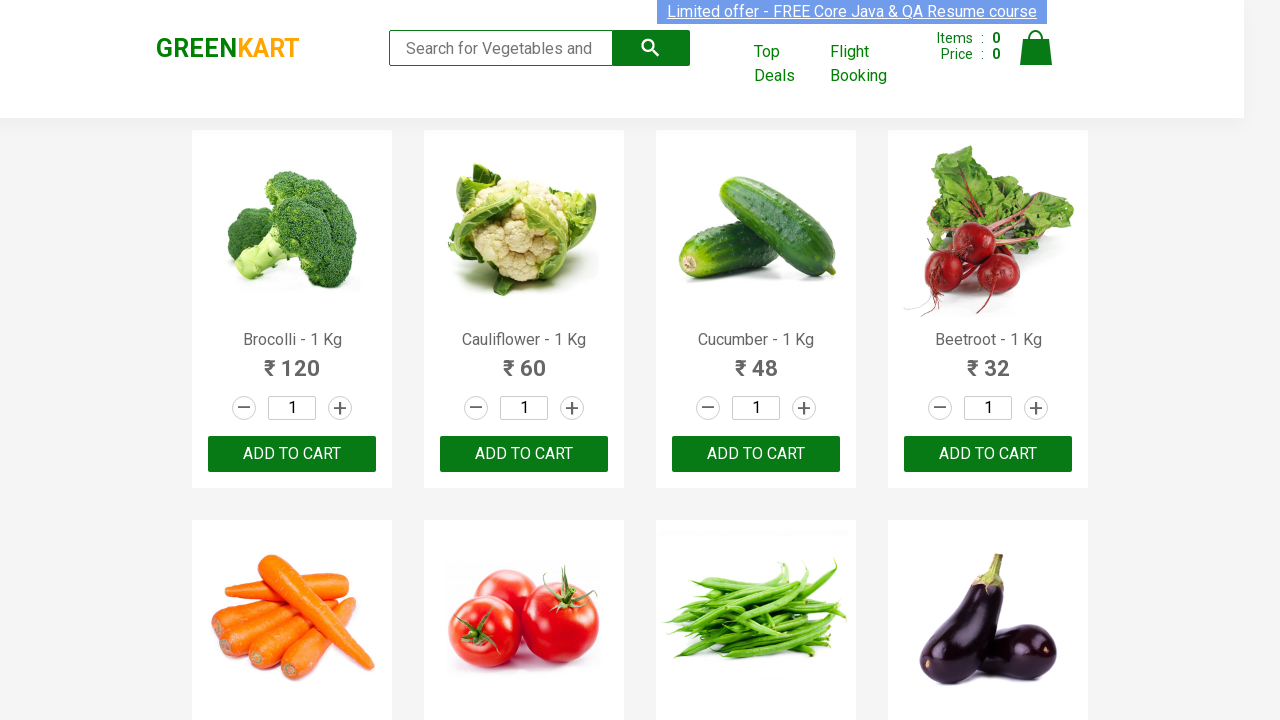

Retrieved all product name elements from the page
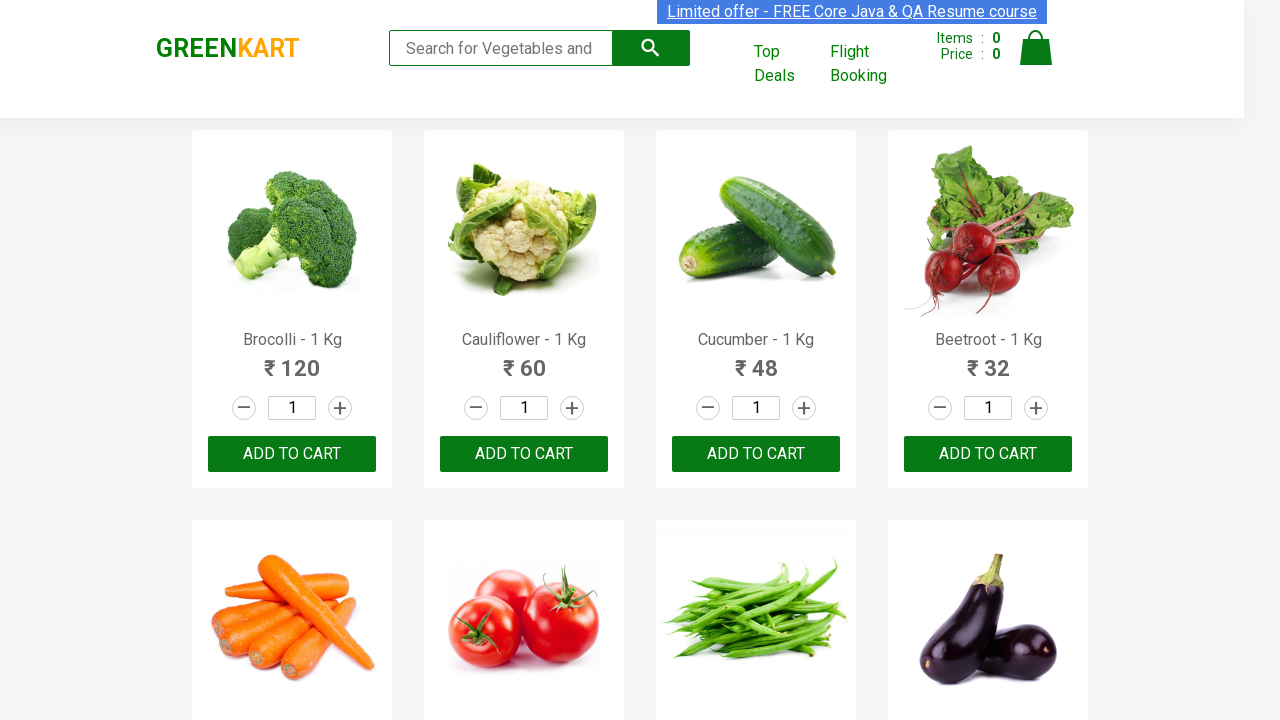

Retrieved all add to cart buttons
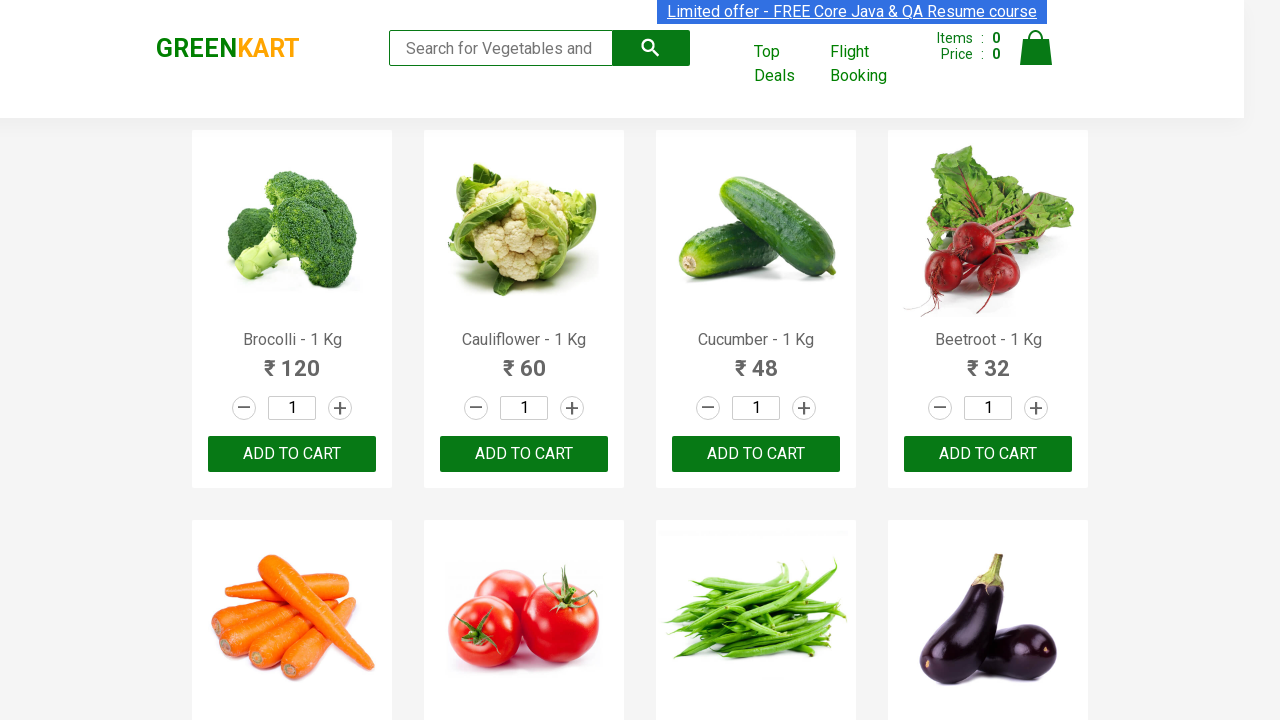

Added 'Brocolli' to cart at (292, 454) on div.product-action button >> nth=0
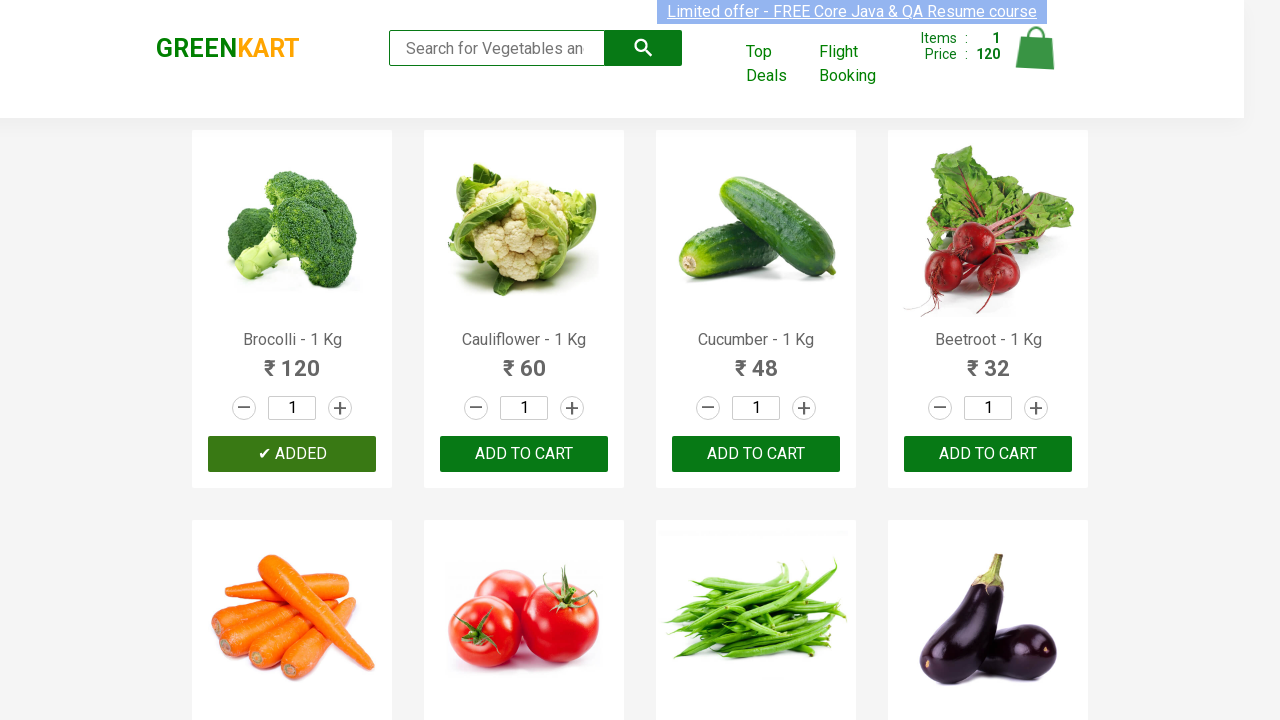

Added 'Cucumber' to cart at (756, 454) on div.product-action button >> nth=2
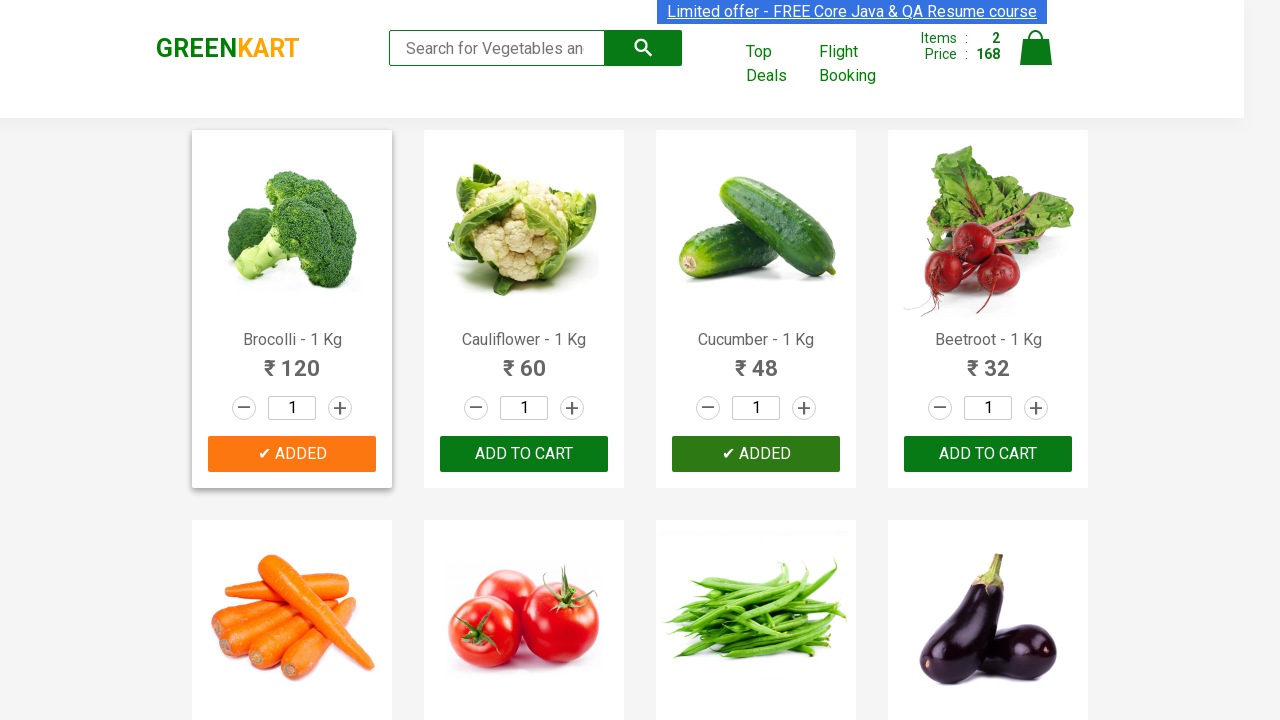

Added 'Beans' to cart at (756, 360) on div.product-action button >> nth=6
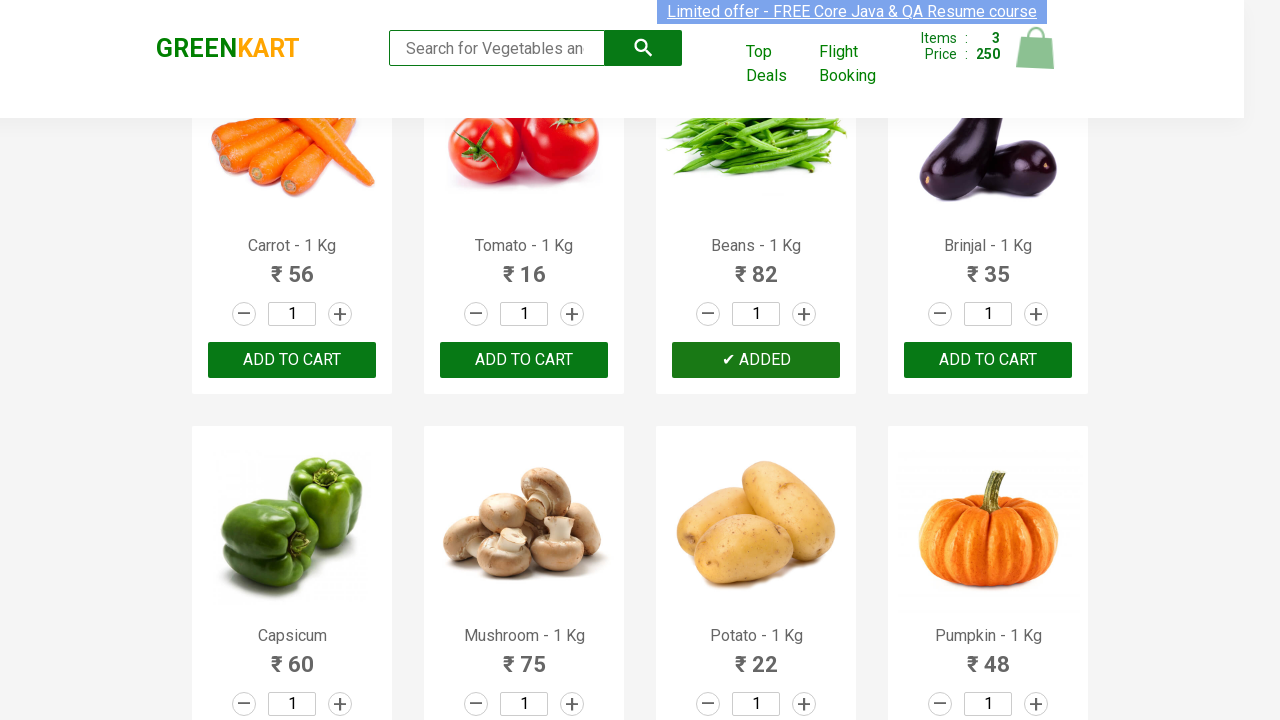

Clicked on cart icon to view cart at (1036, 59) on a.cart-icon
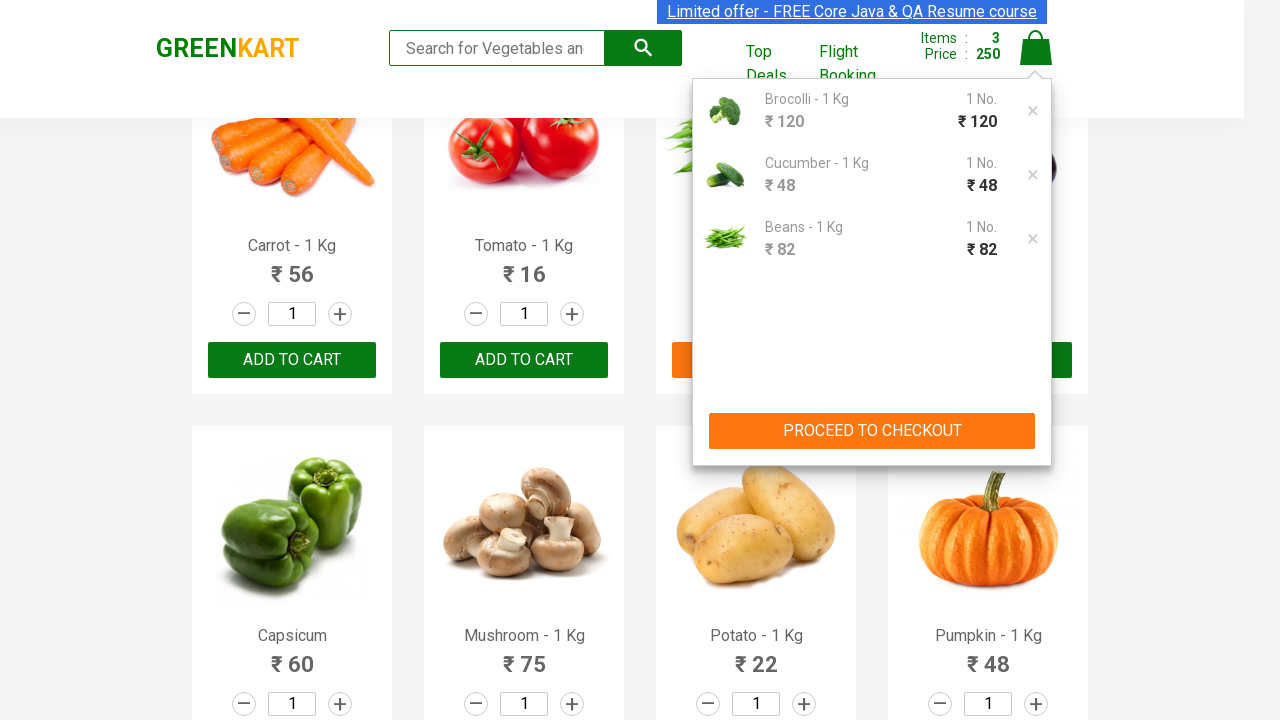

Clicked proceed to checkout button in cart preview at (872, 431) on div.cart-preview.active div button
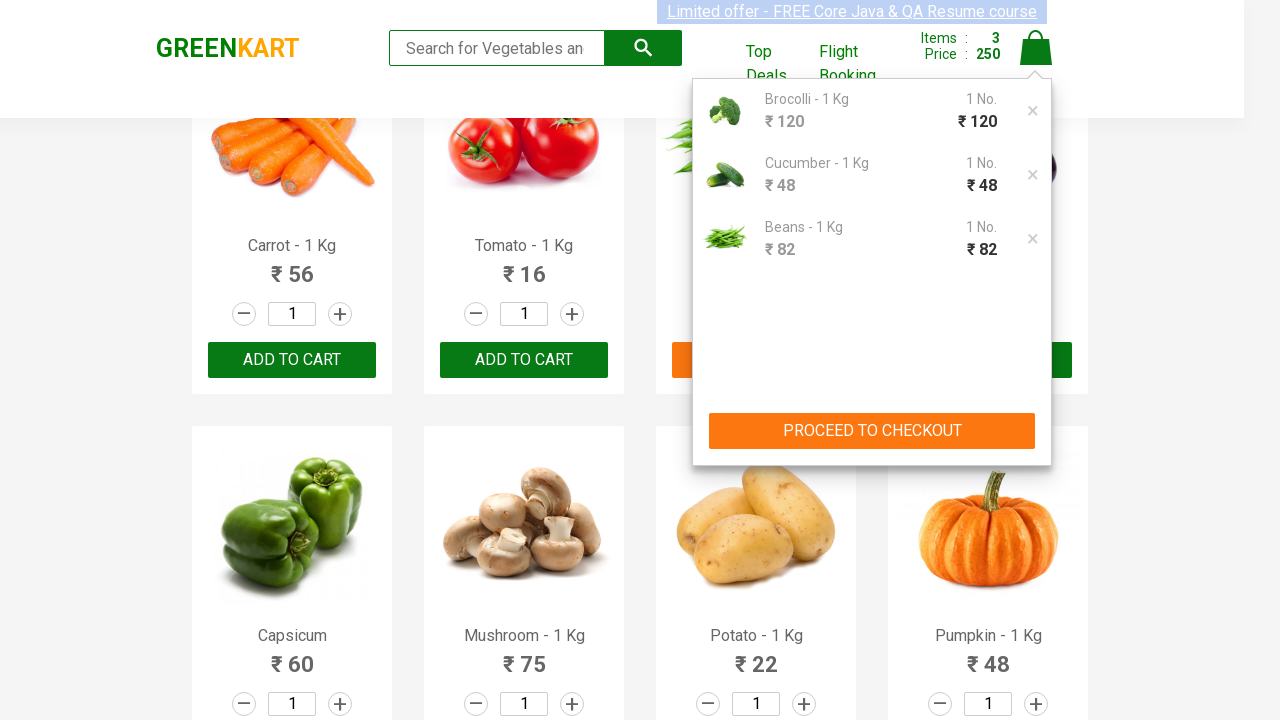

Entered promo code 'rahulshettyacademy' on div.promoWrapper input
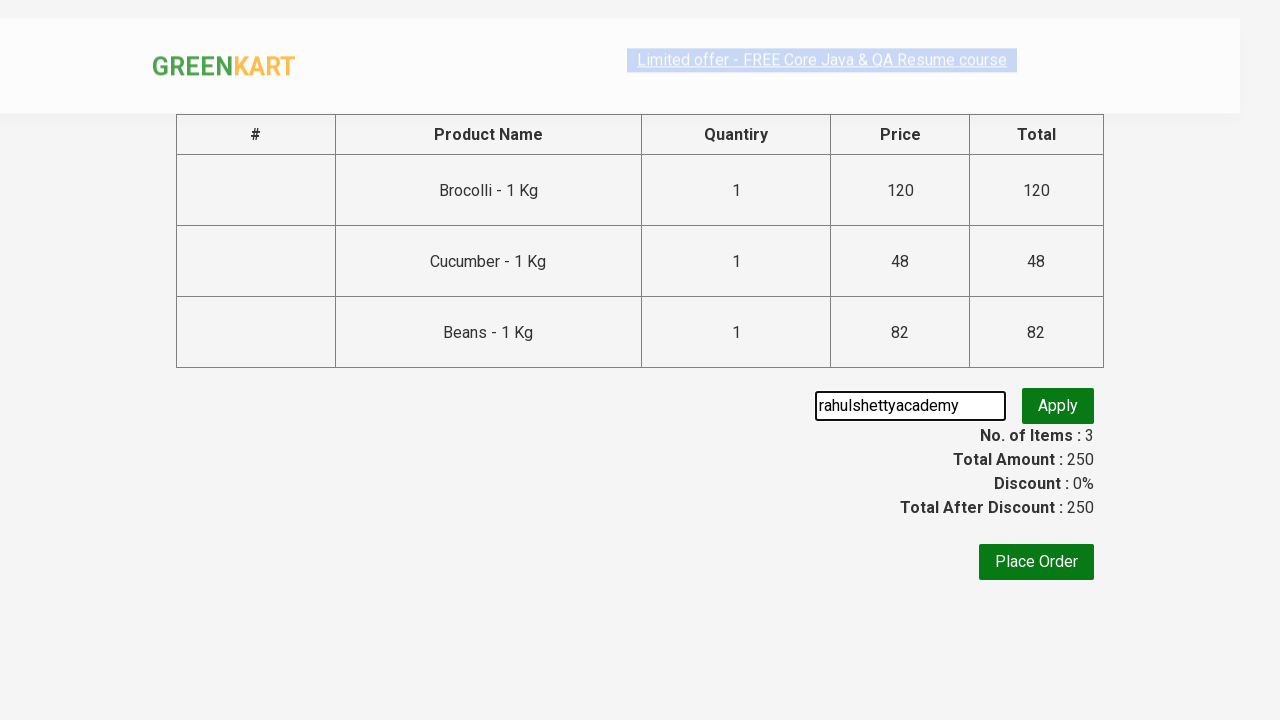

Clicked apply promo code button at (1058, 406) on div.promoWrapper button
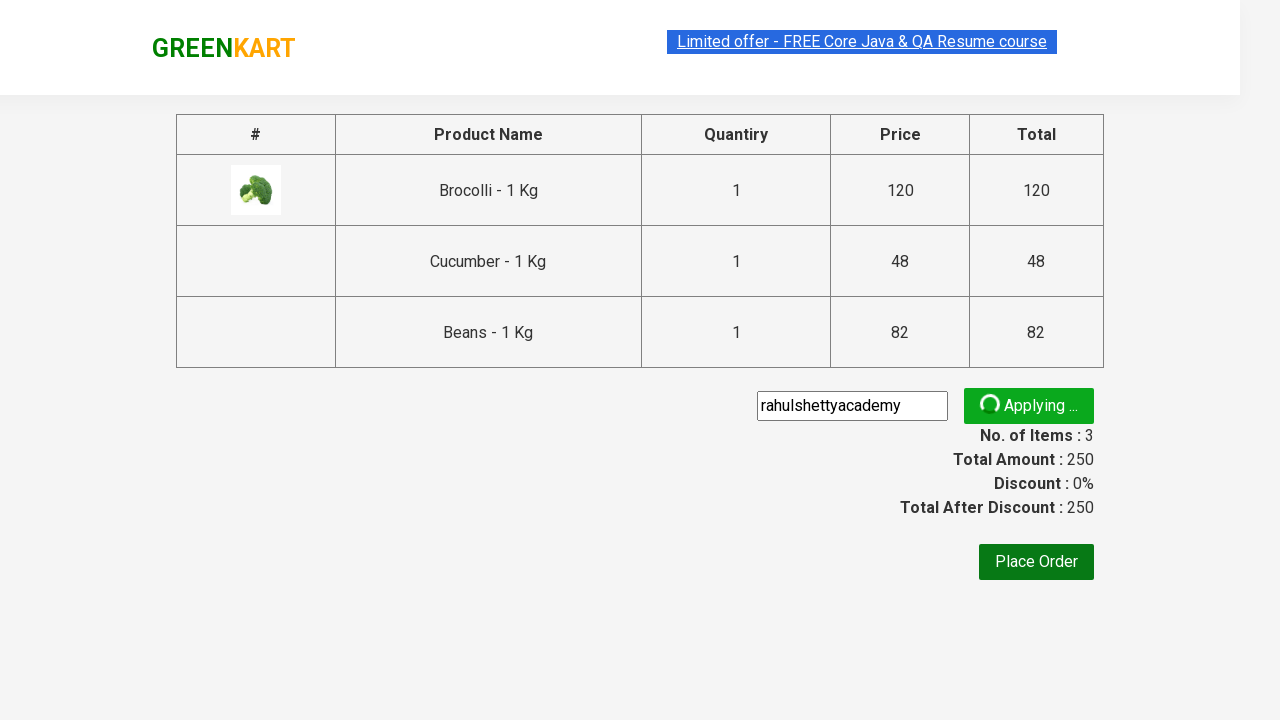

Promo code was successfully applied
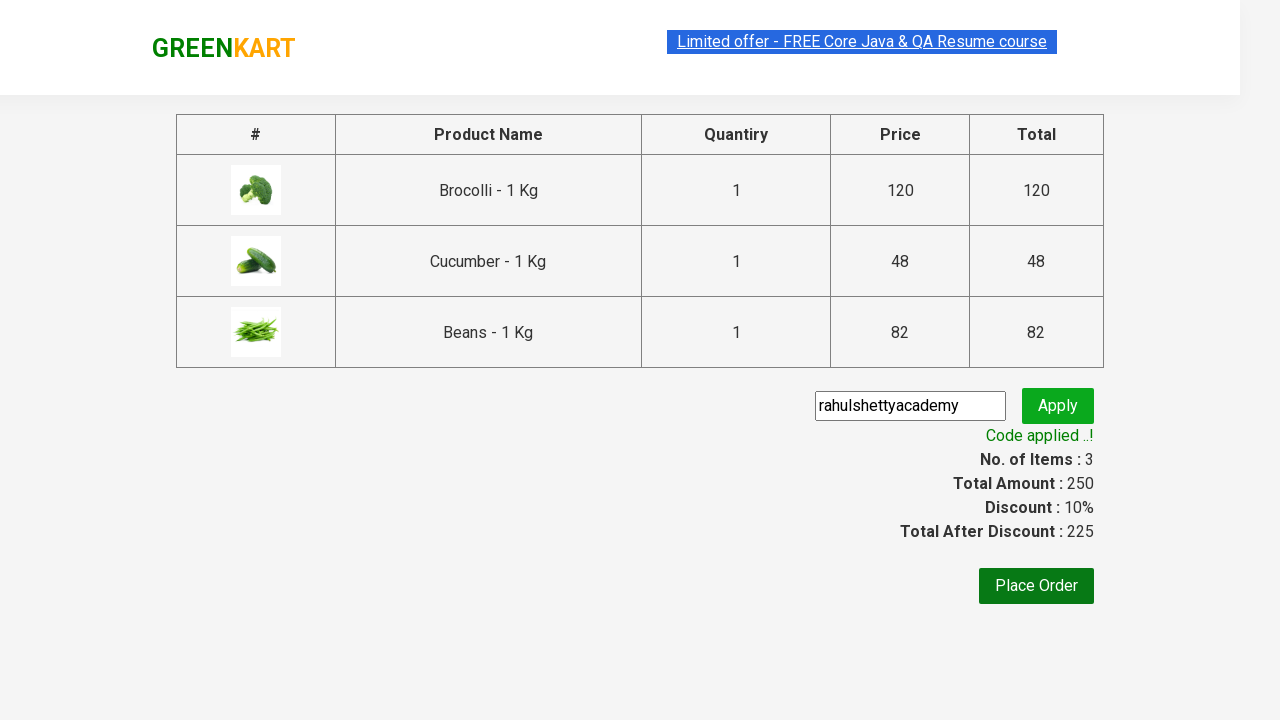

Clicked place order button to complete checkout at (1036, 586) on div button:last-child
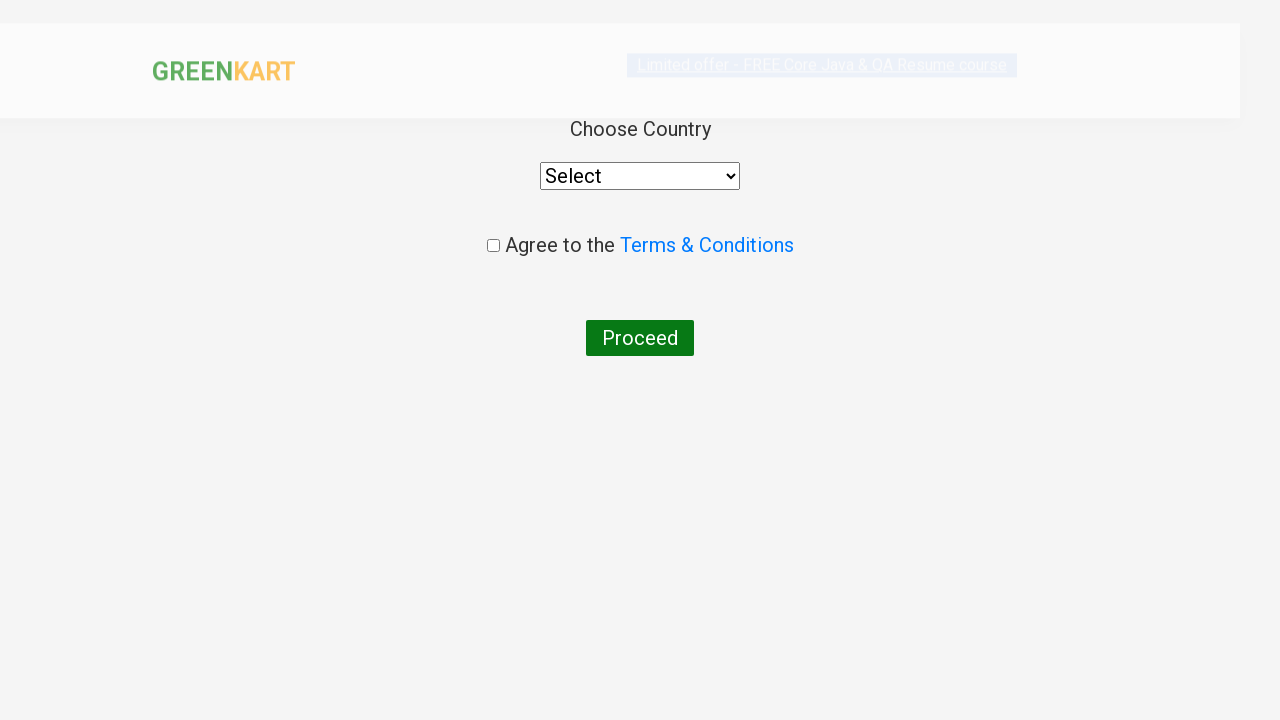

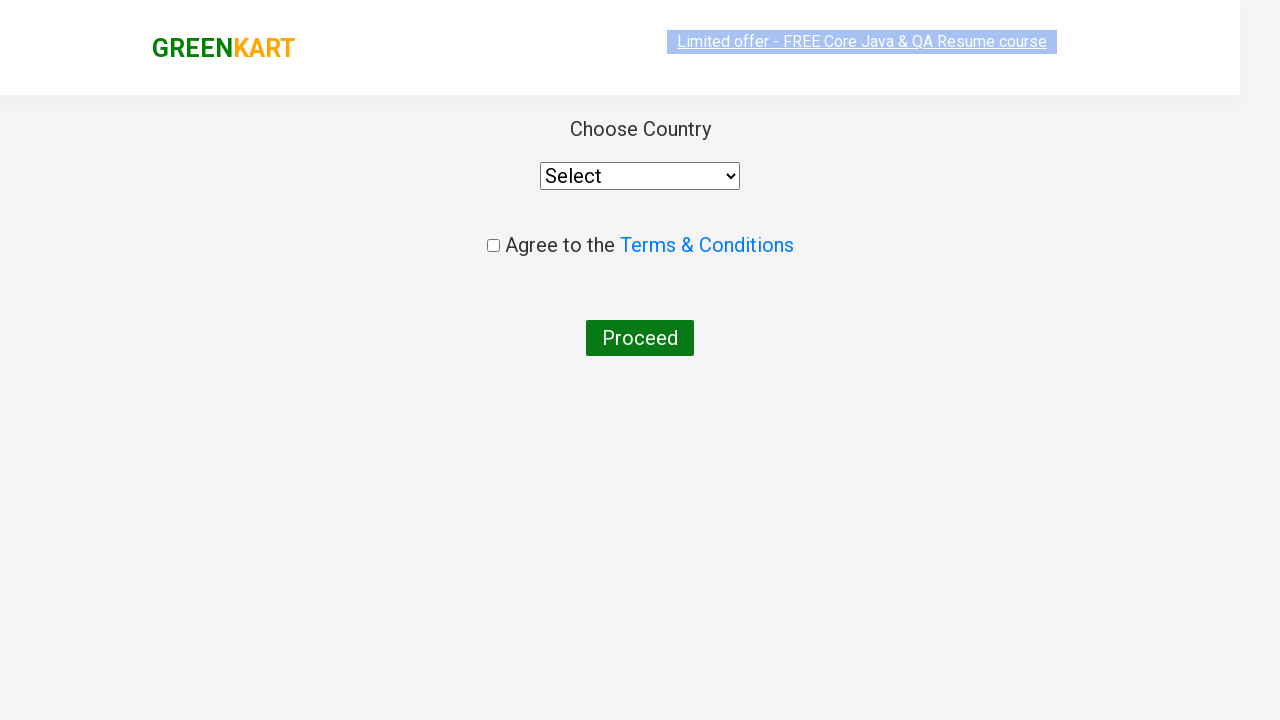